Tests the sorting functionality in the shop by changing from default sorting to price high to low

Starting URL: https://practice.automationtesting.in/

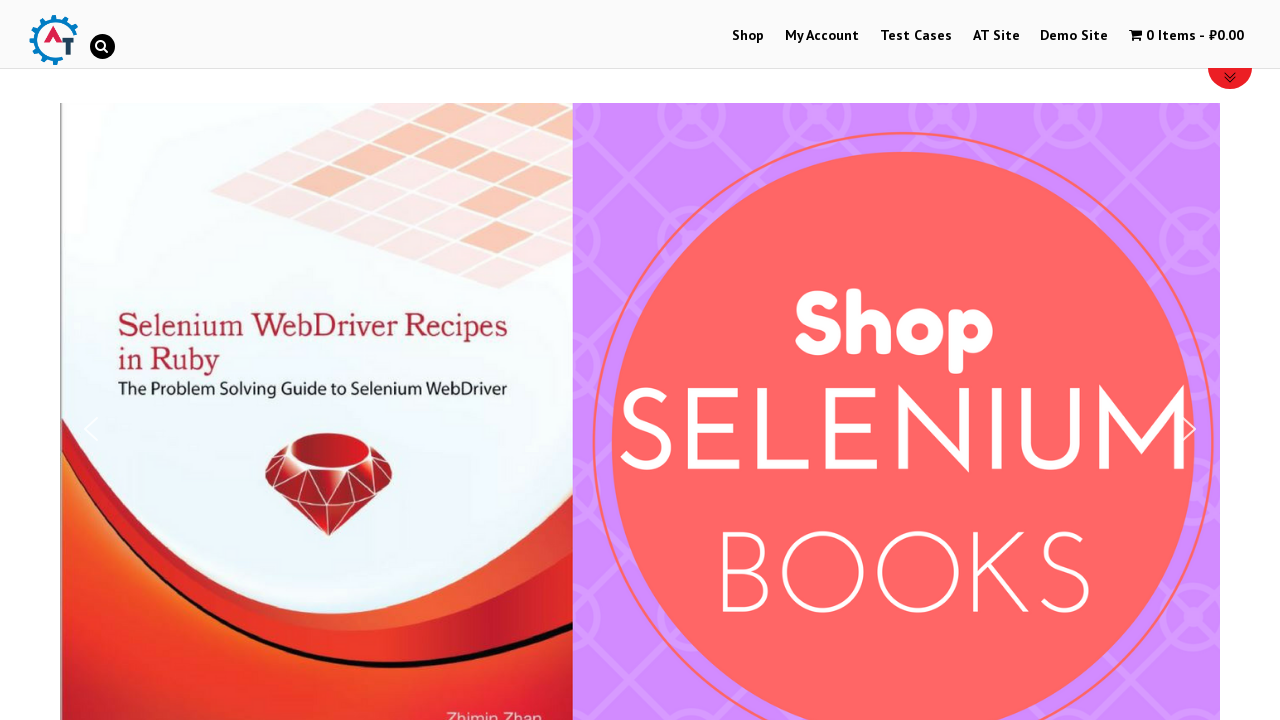

Clicked on Shop link to navigate to shop page at (748, 36) on text=Shop
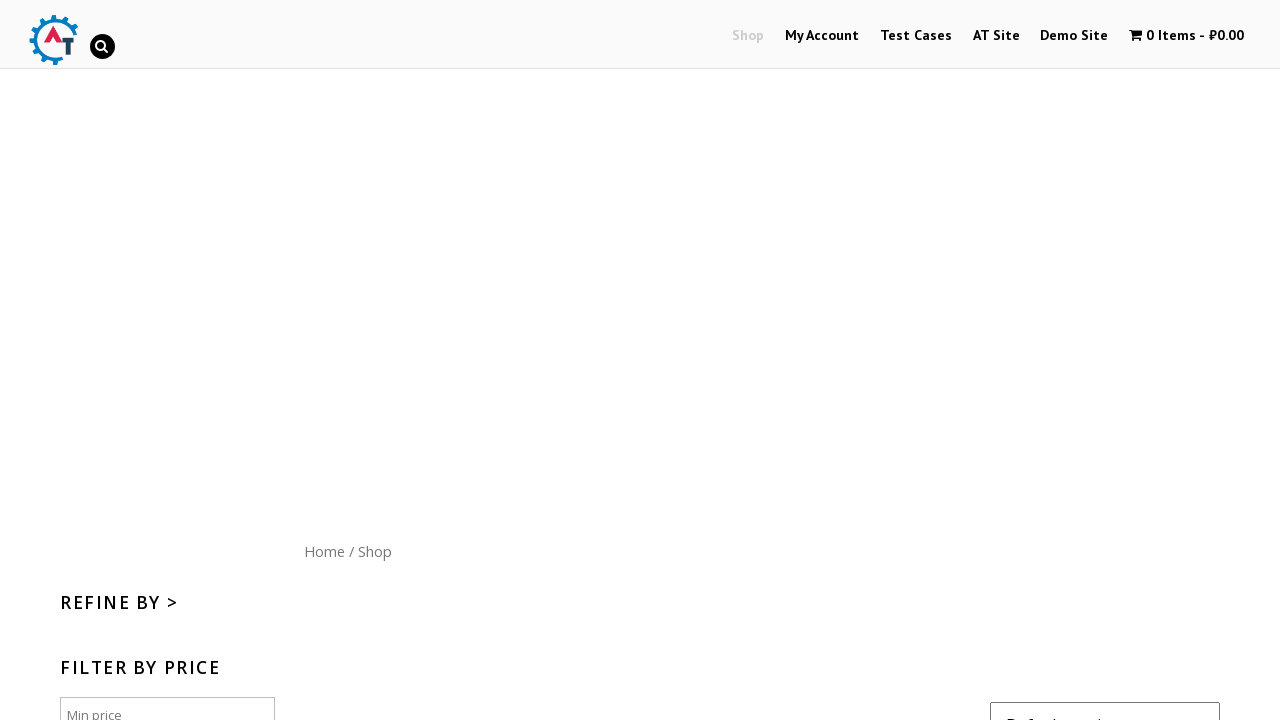

Located default sorting option (menu_order)
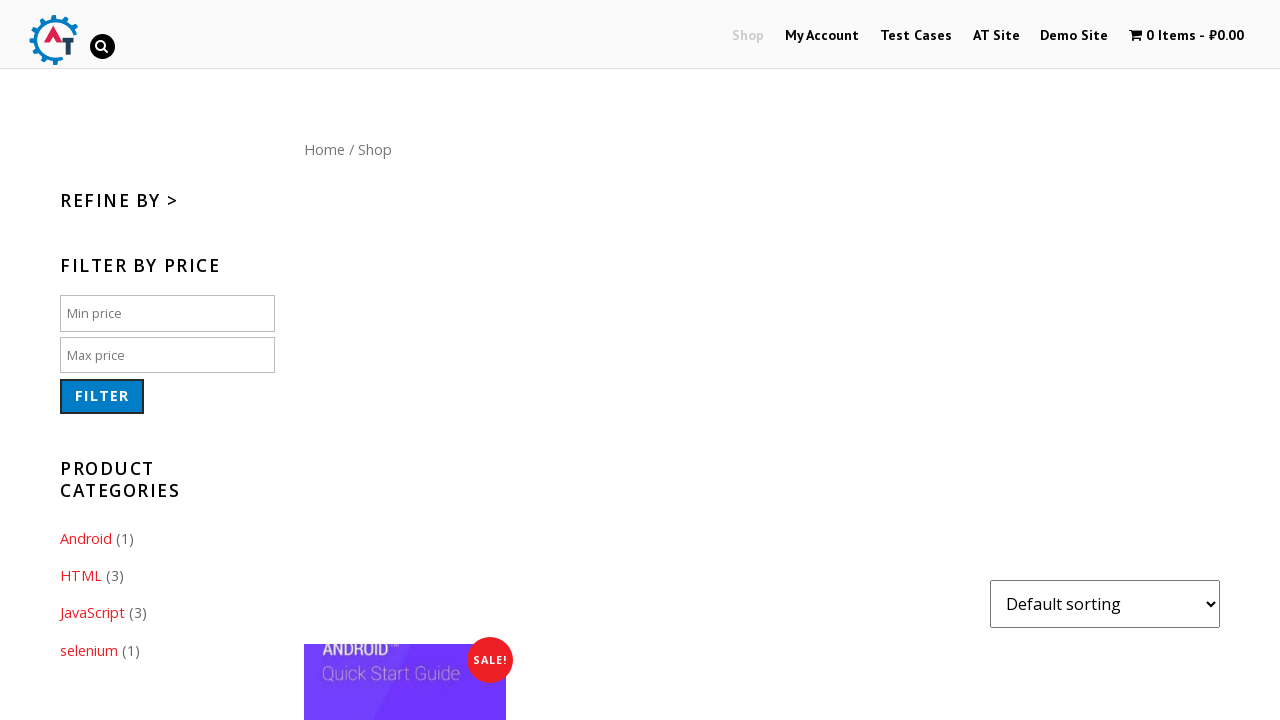

Verified that default sorting (menu_order) is selected
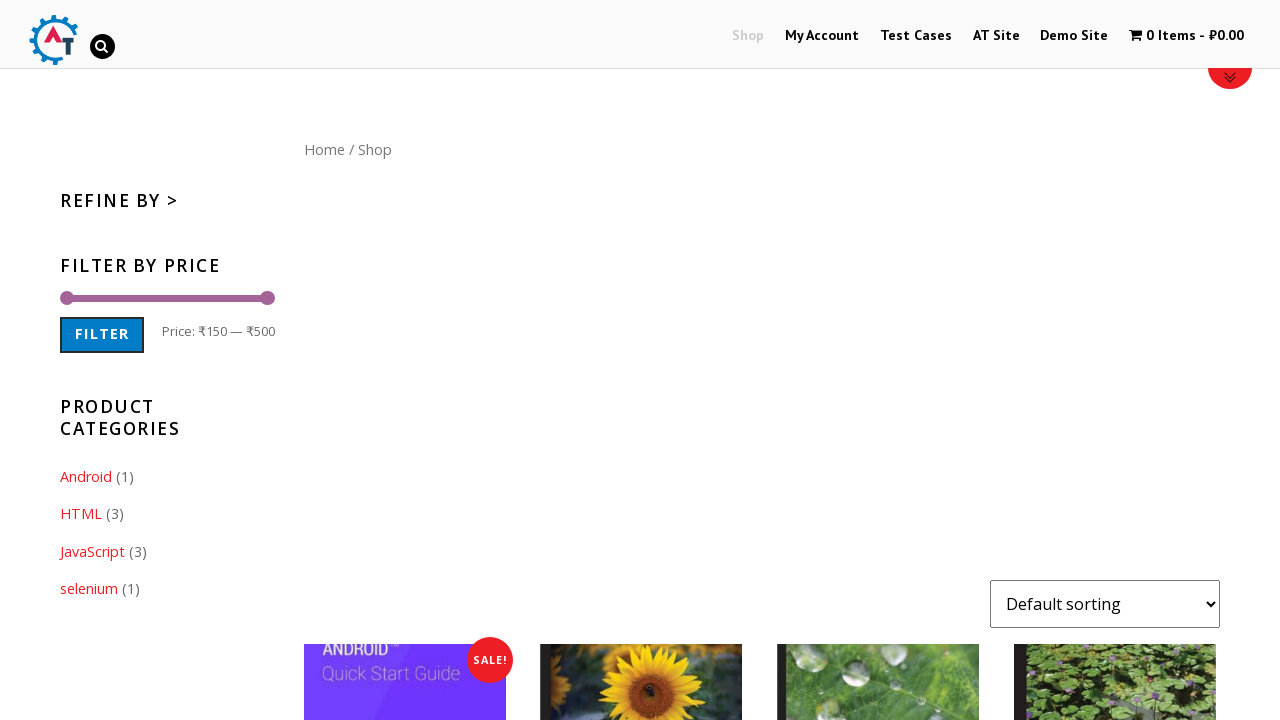

Changed sorting option to 'Sort by price: high to low' on select.orderby
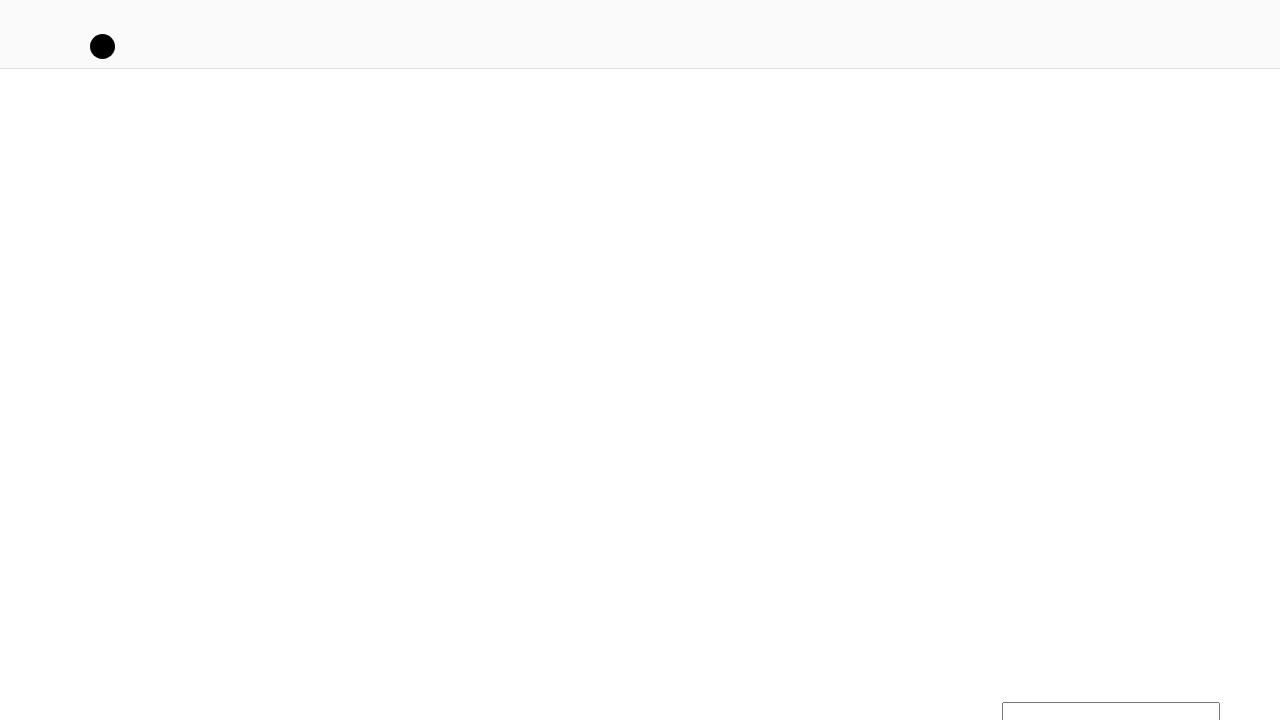

Located the price descending sorting option (price-desc)
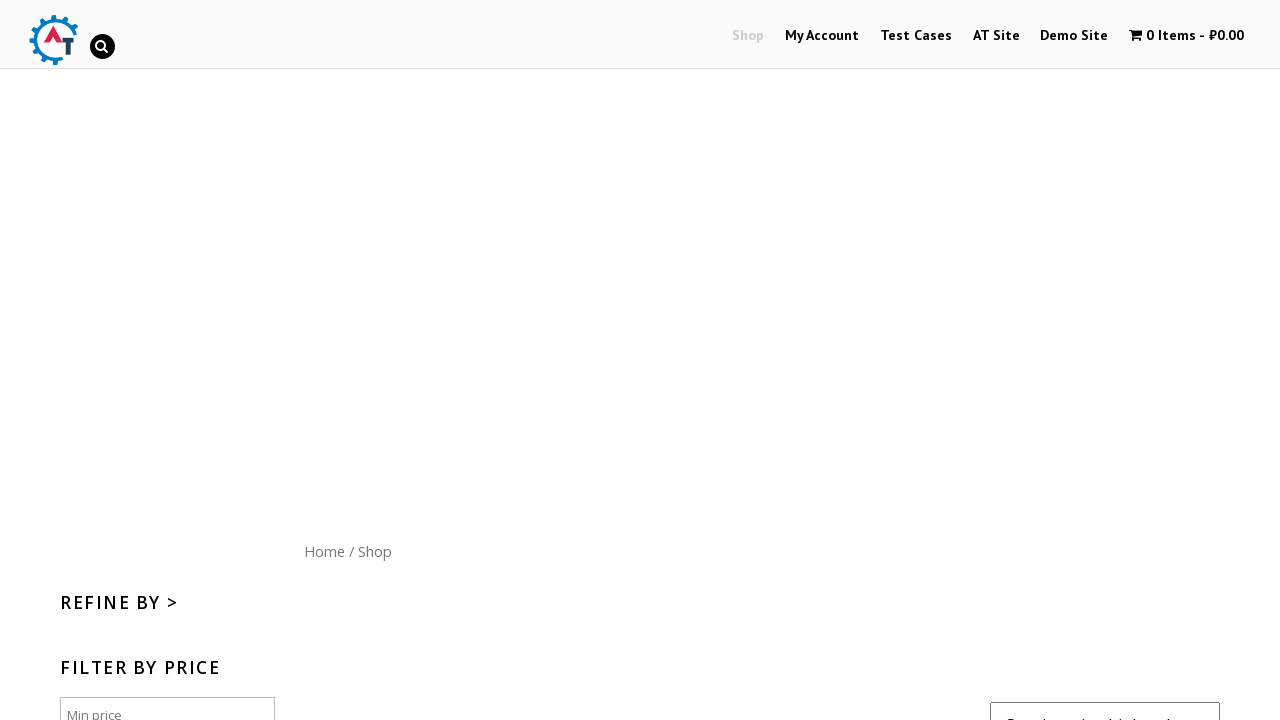

Verified that 'Sort by price: high to low' option is now selected
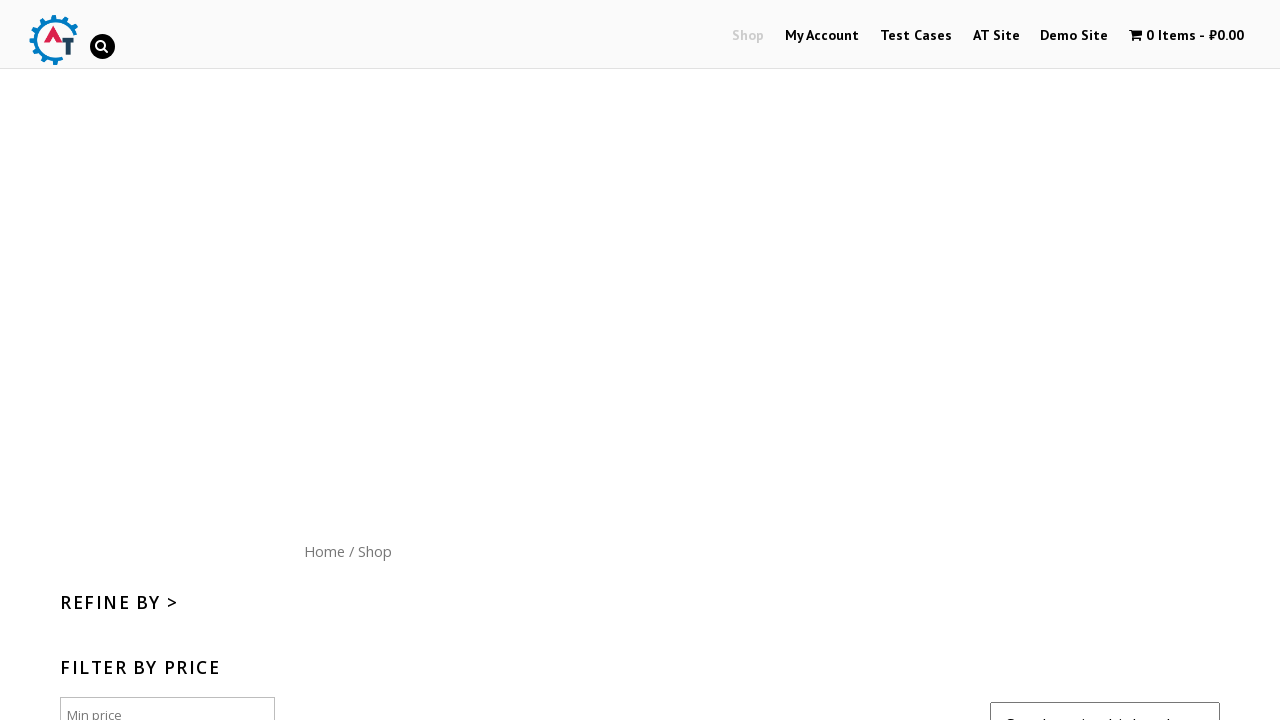

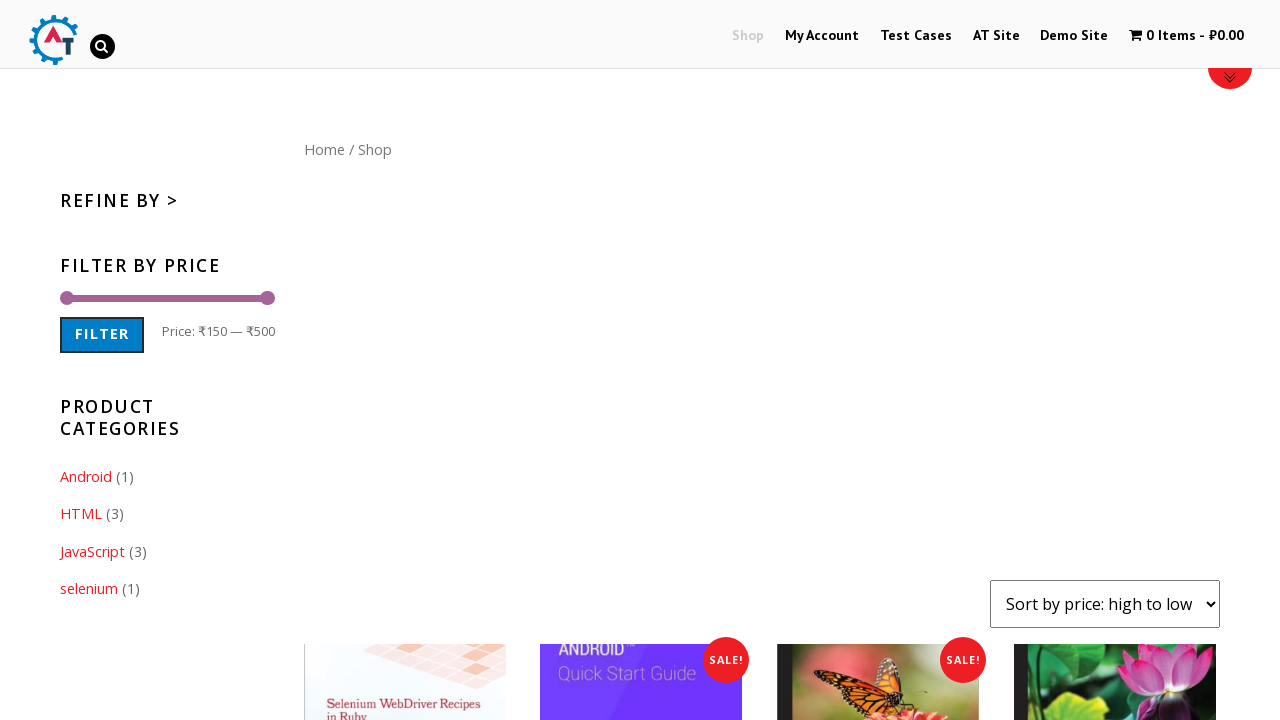